Tests add/remove elements functionality by clicking add button to create an element, then clicking delete to remove it

Starting URL: https://the-internet.herokuapp.com/add_remove_elements/

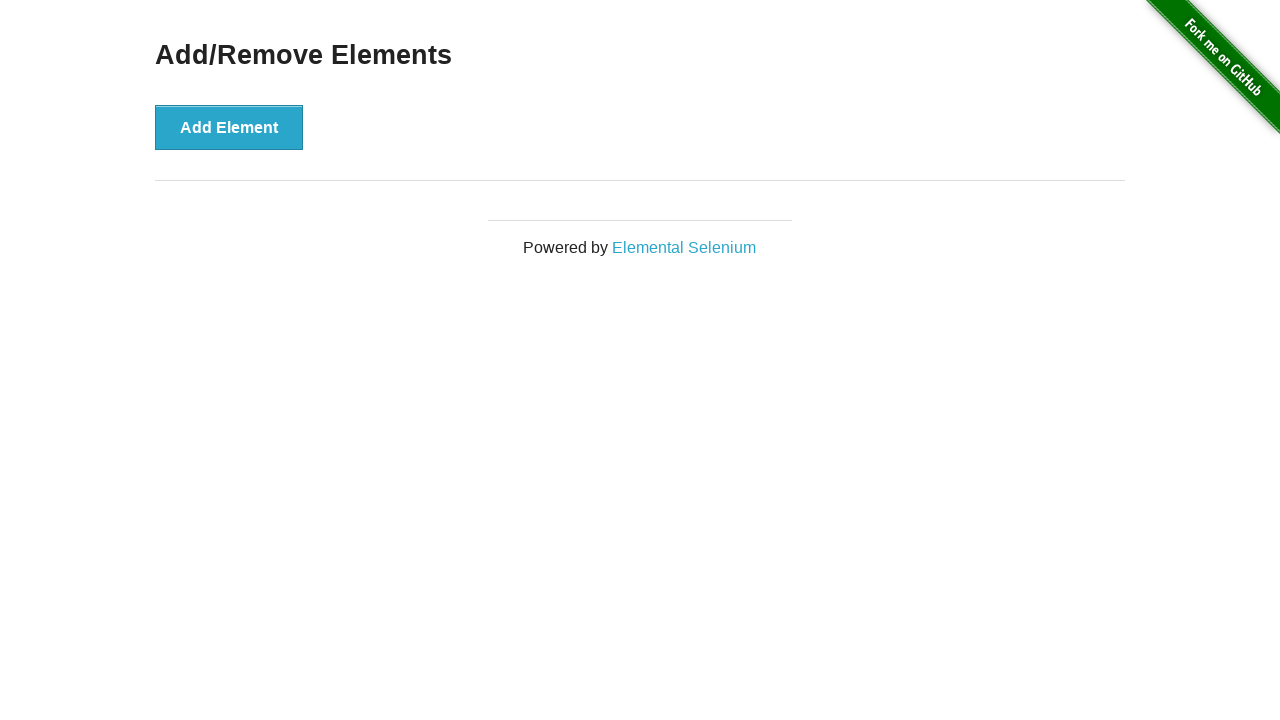

Navigated to add/remove elements page
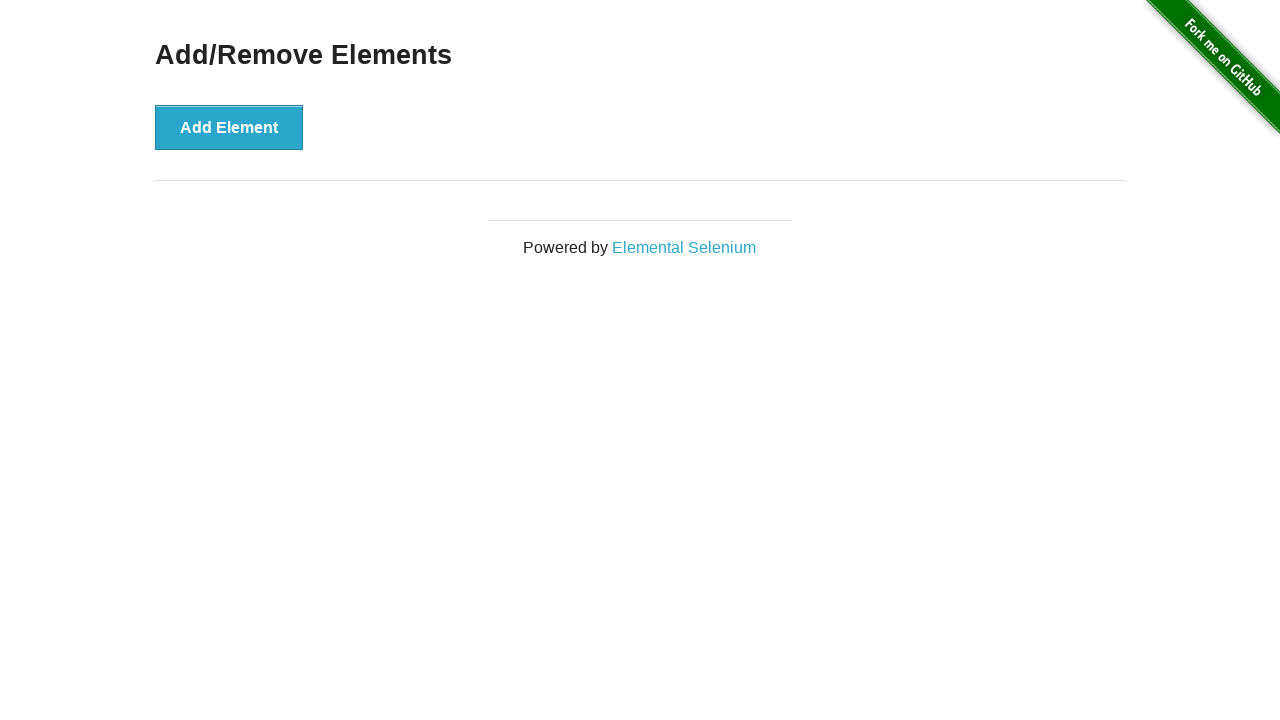

Clicked Add Element button to create a new element at (229, 127) on xpath=//button
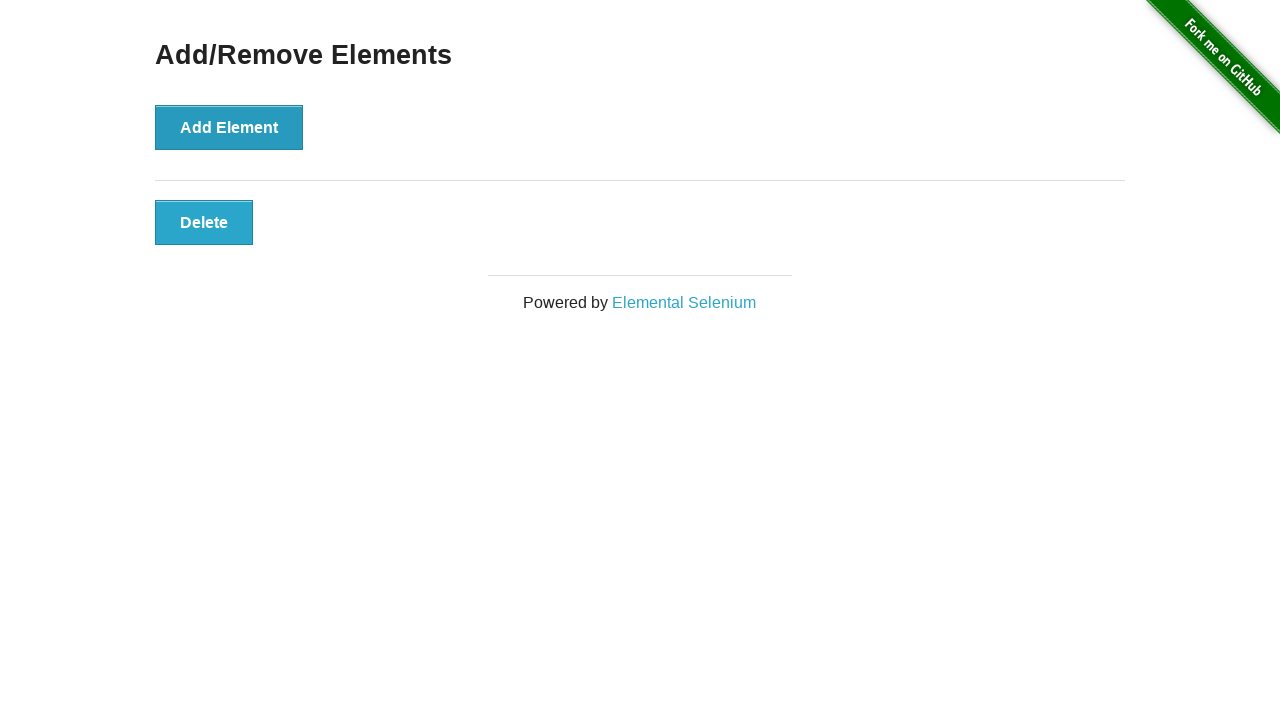

Delete button appeared after element was added
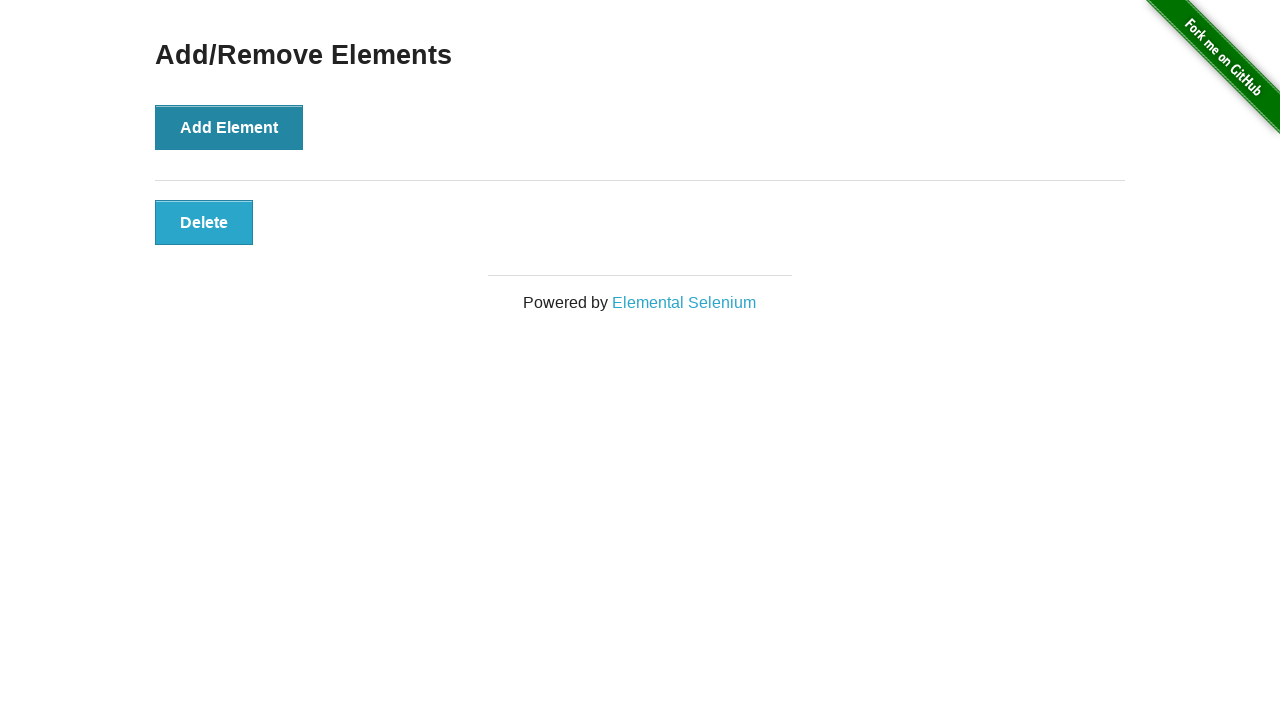

Clicked Delete button to remove the element at (204, 222) on (//button)[2]
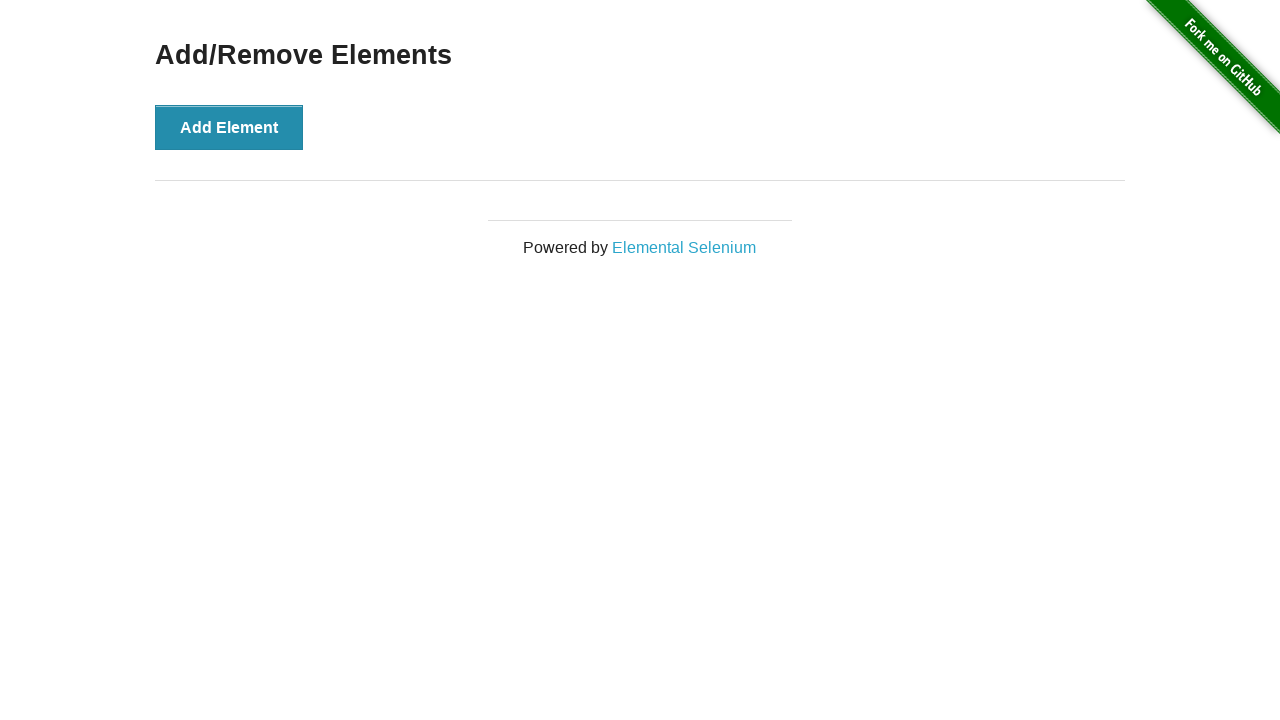

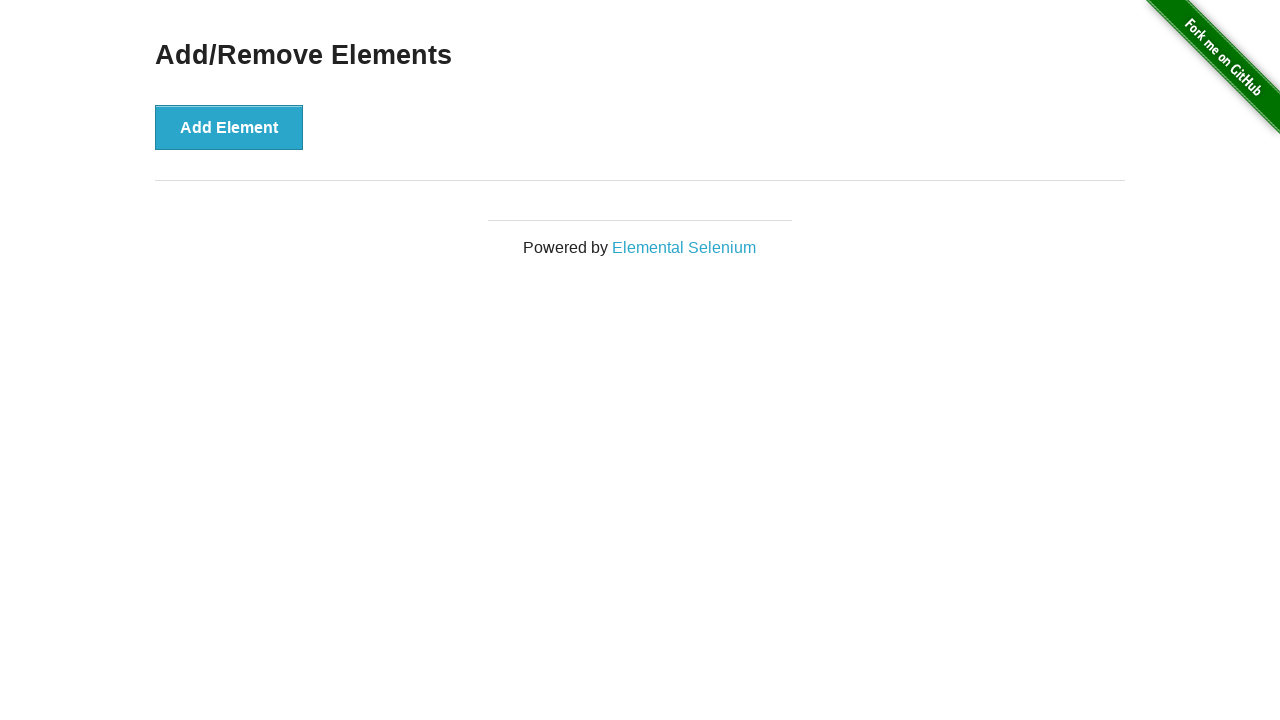